Searches for a product on a Turkish market price website and verifies that product prices are displayed

Starting URL: https://marketfiyati.org.tr/ara?q=domates

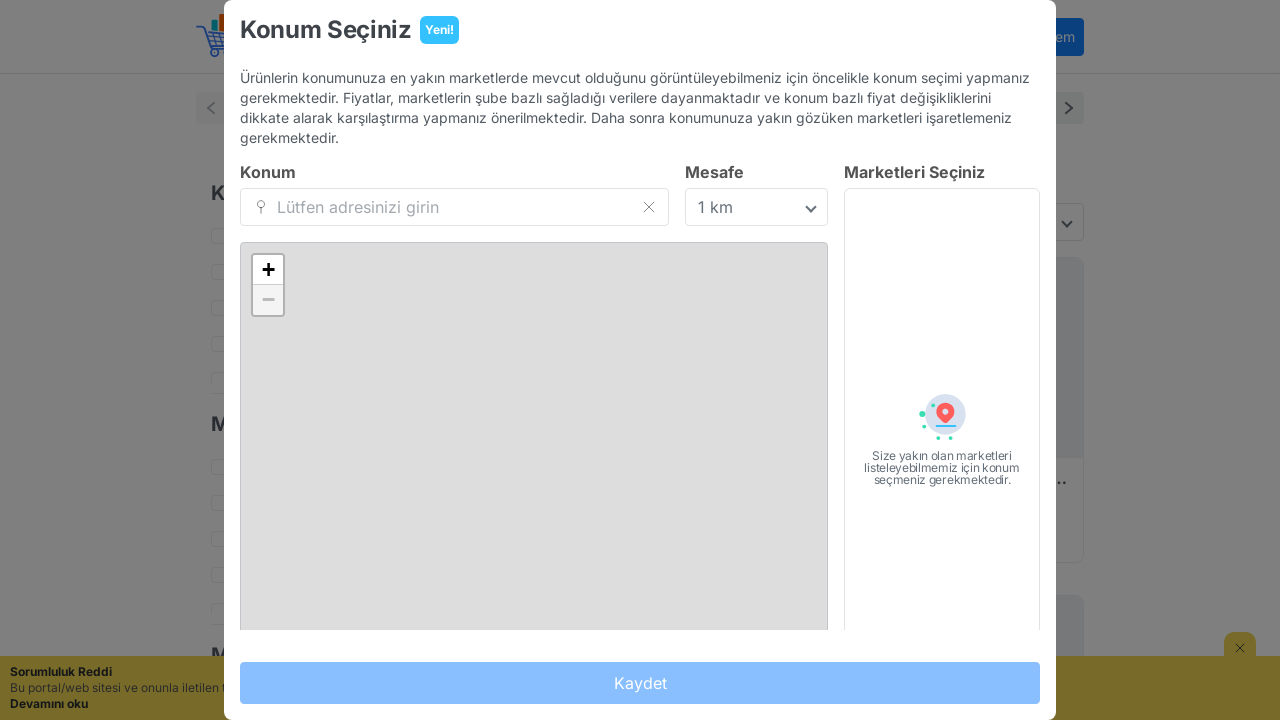

Waited for product cards to load on Turkish market price website
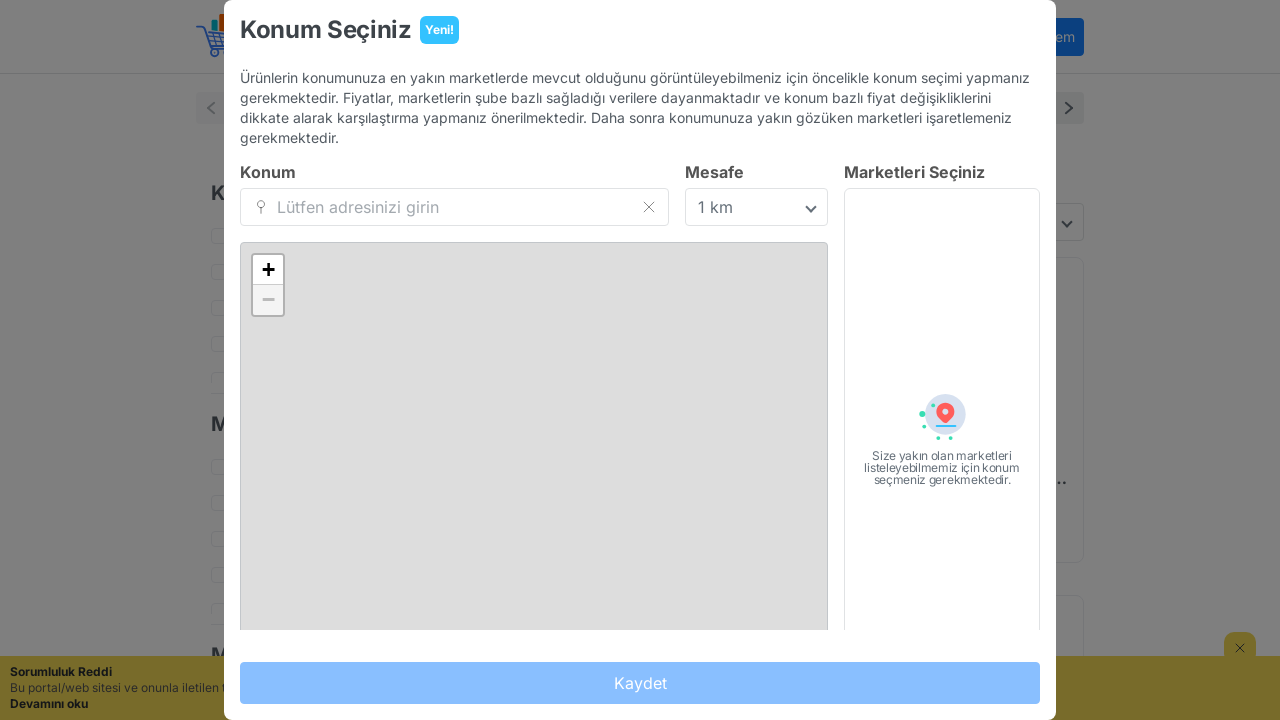

Retrieved all product card elements from page
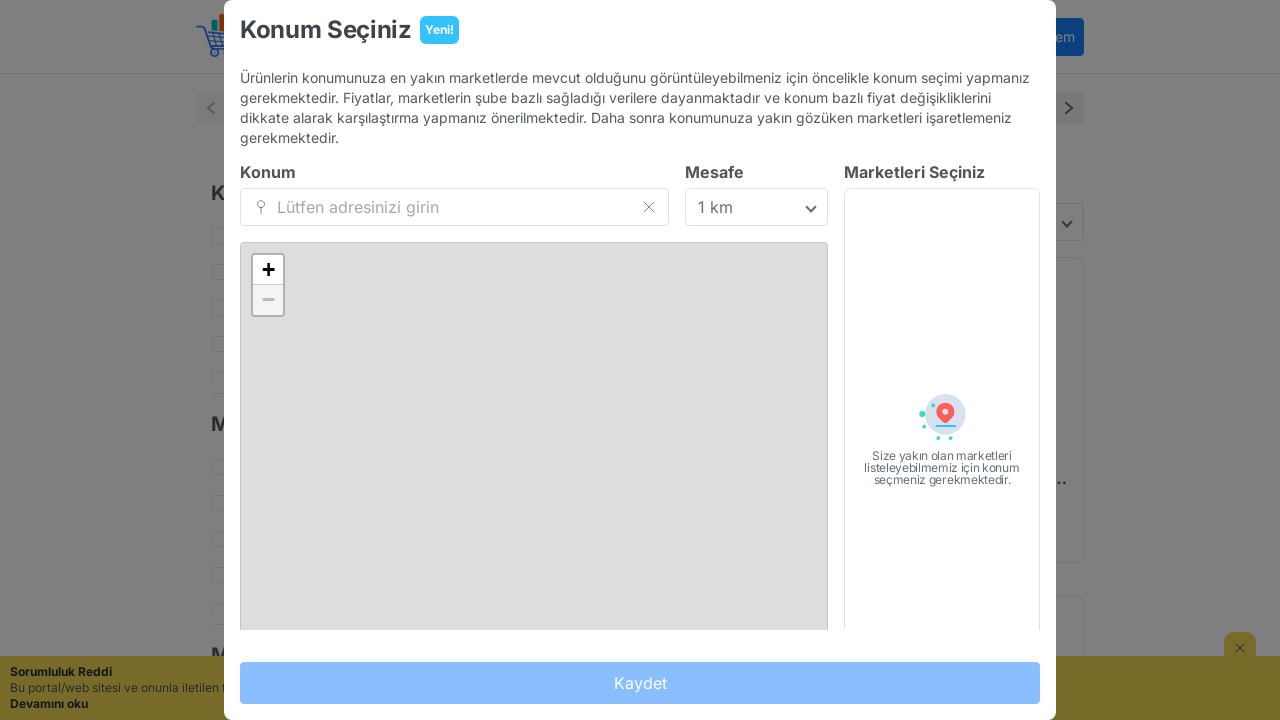

Located price element within product card
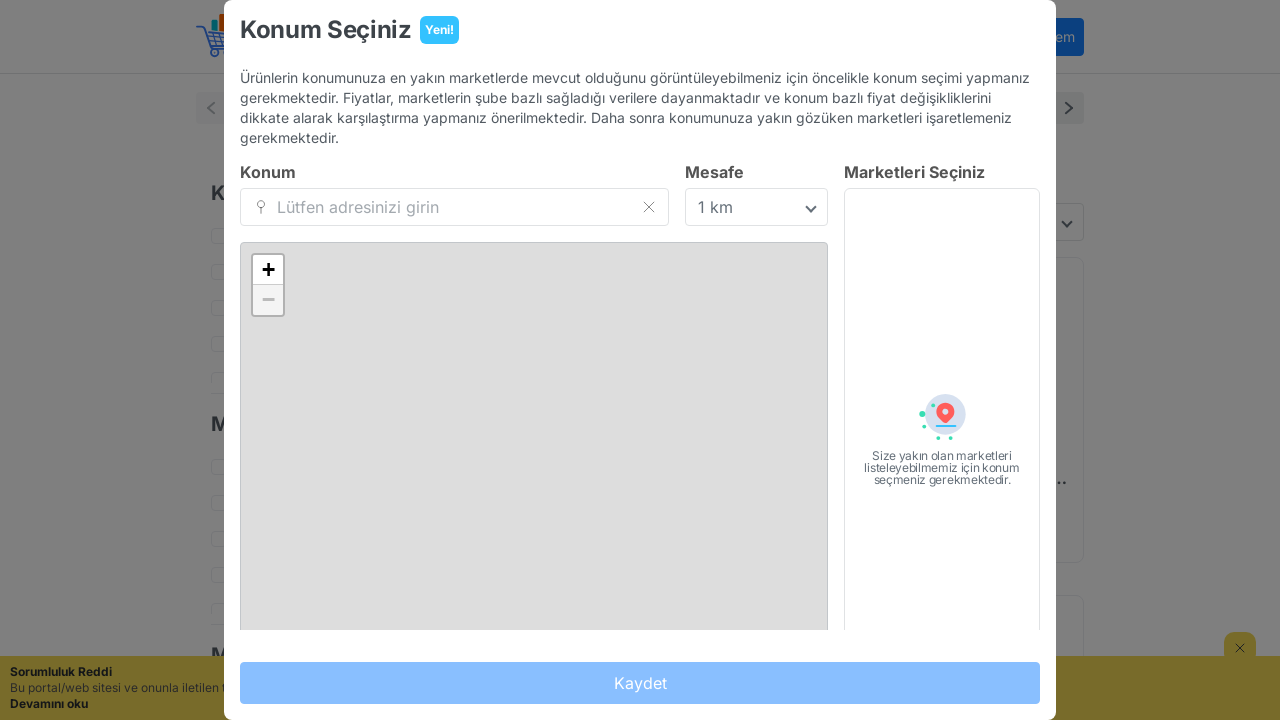

Extracted price text: 129,00₺
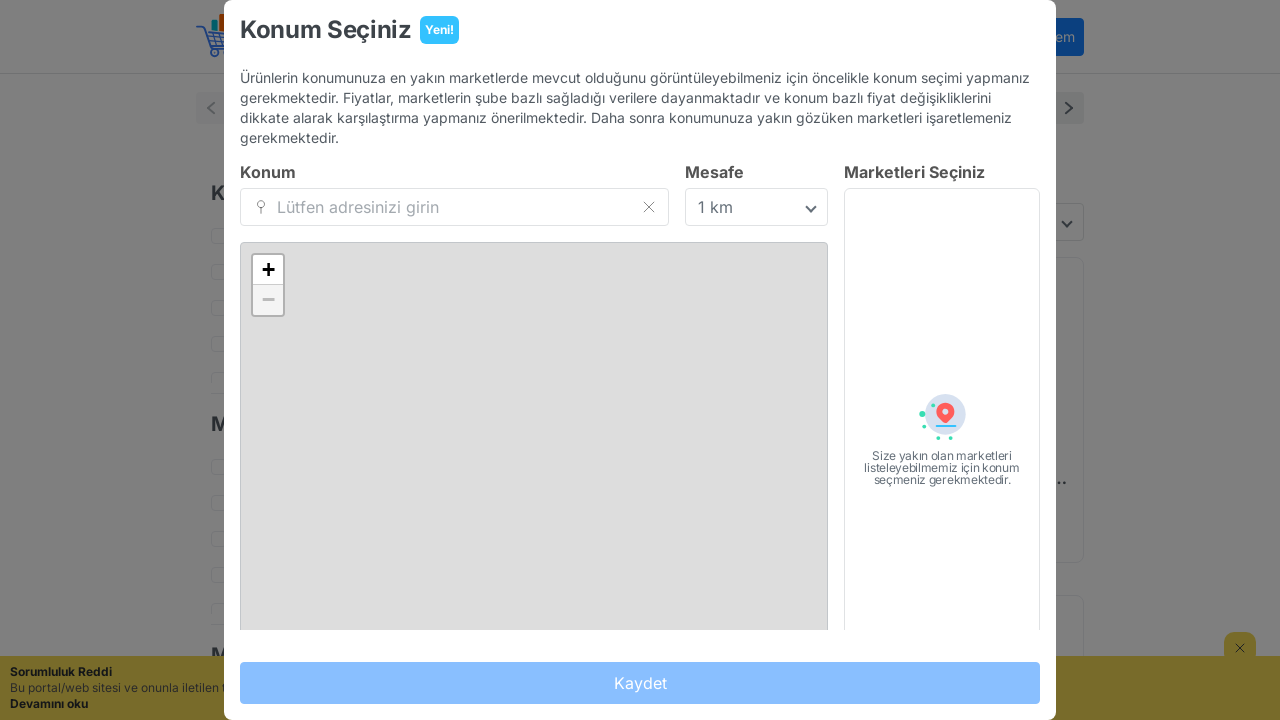

Verified price text is non-empty
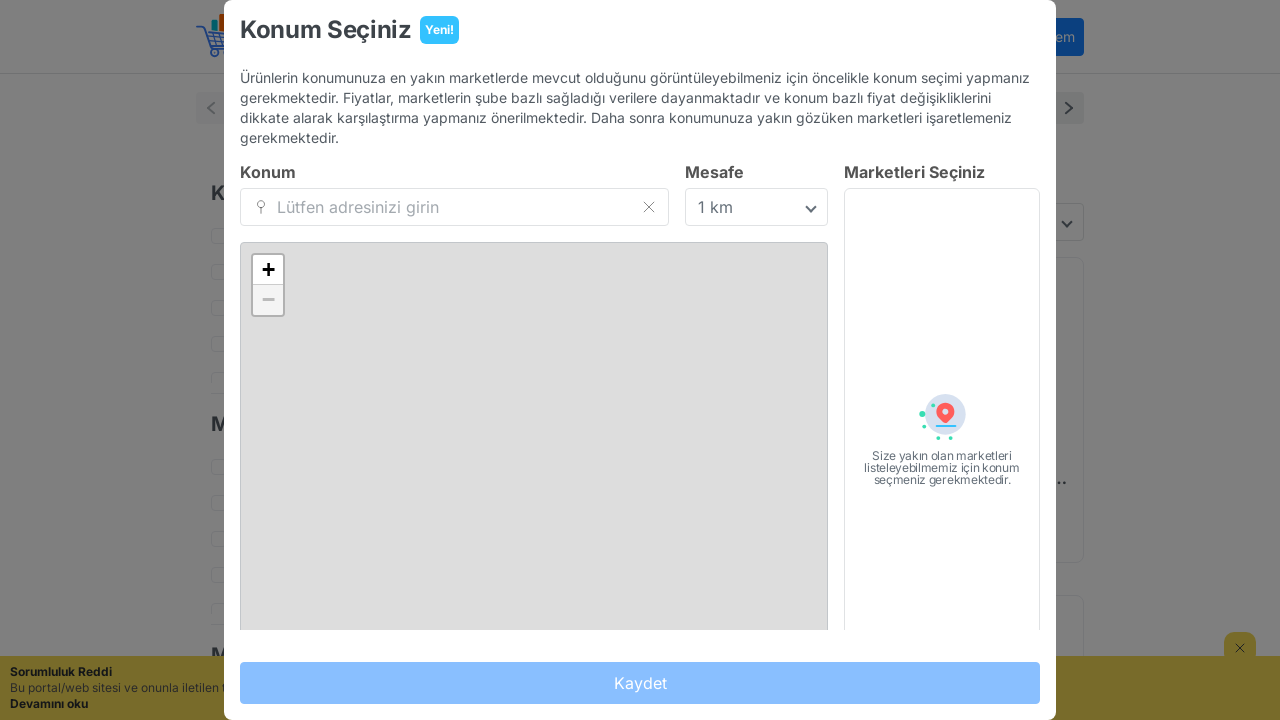

Located price element within product card
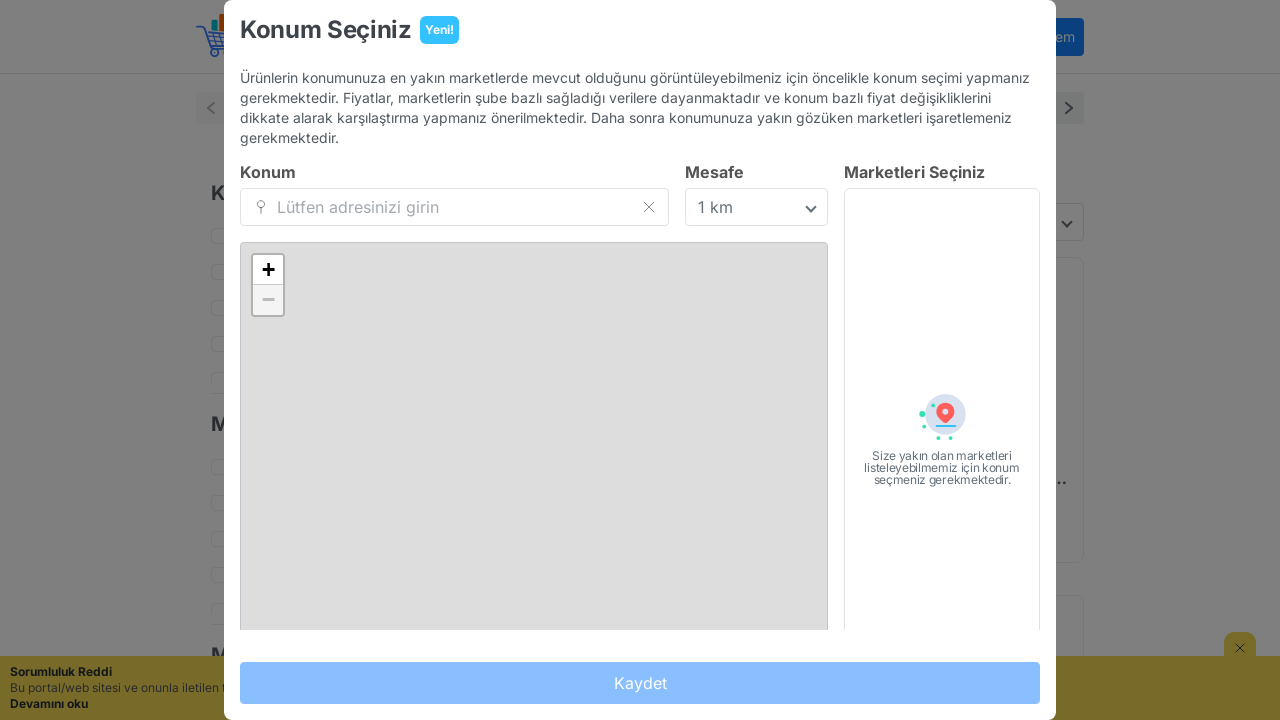

Extracted price text: 23,00₺
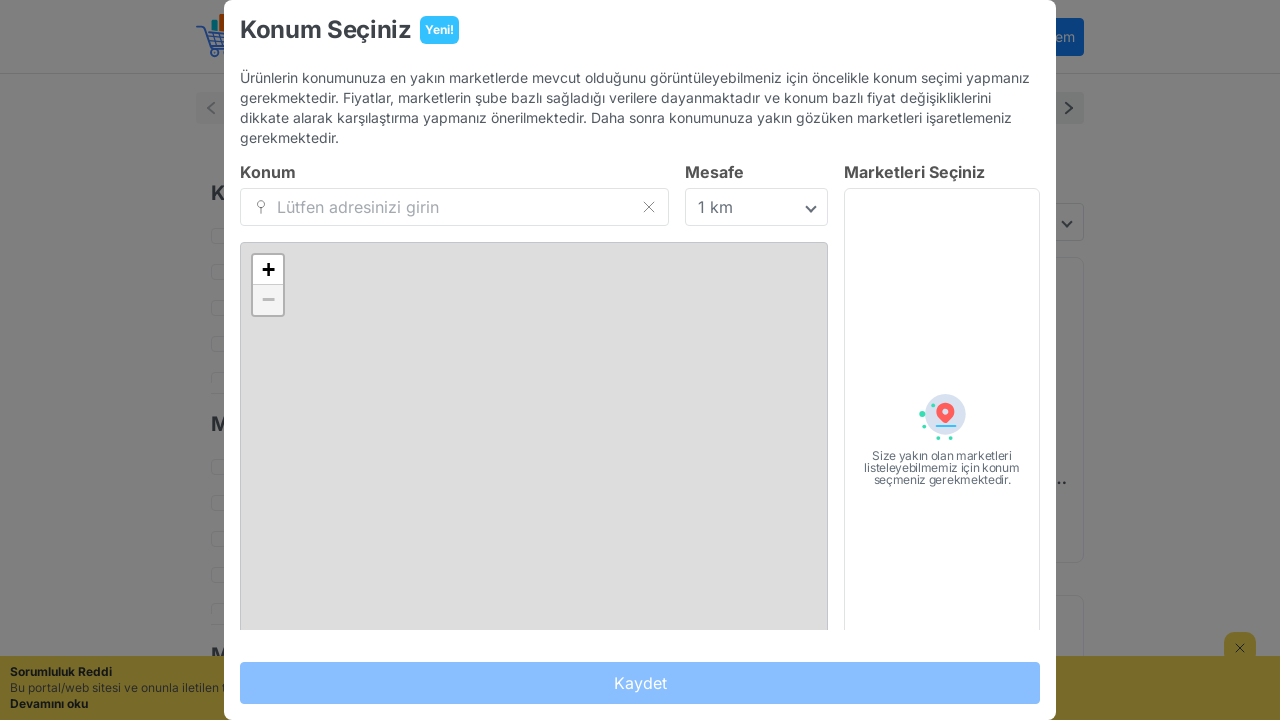

Verified price text is non-empty
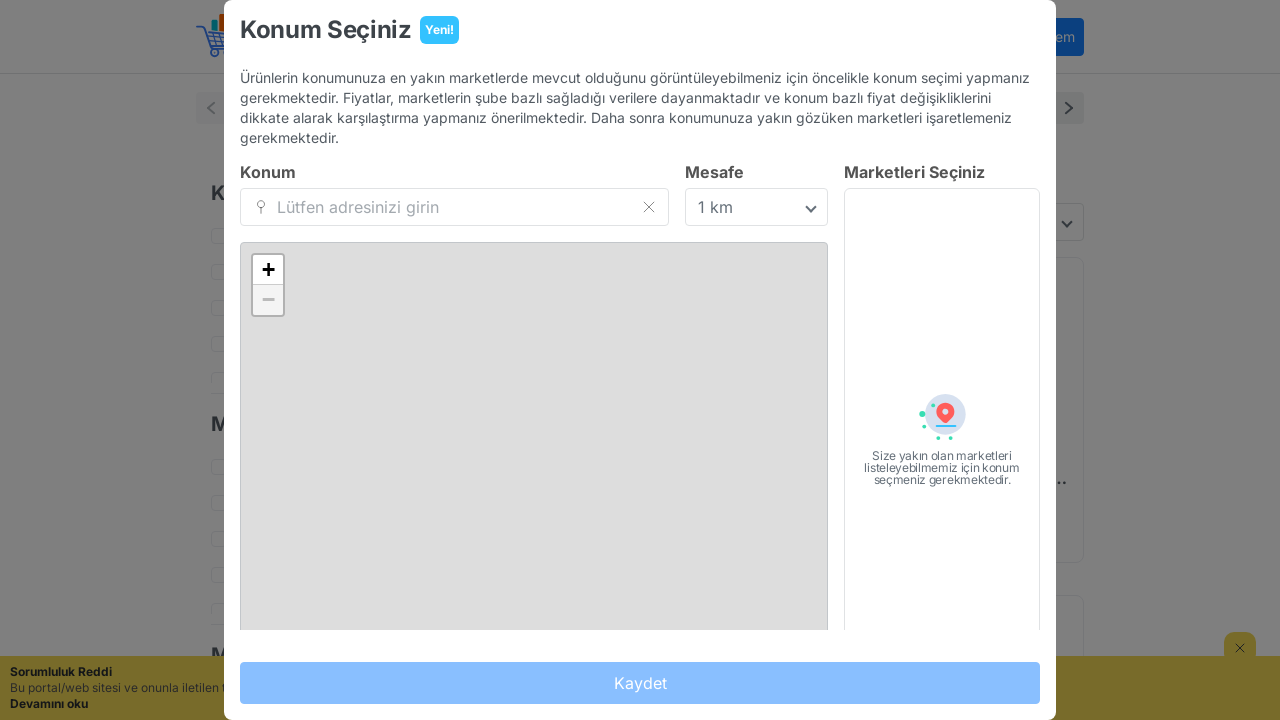

Located price element within product card
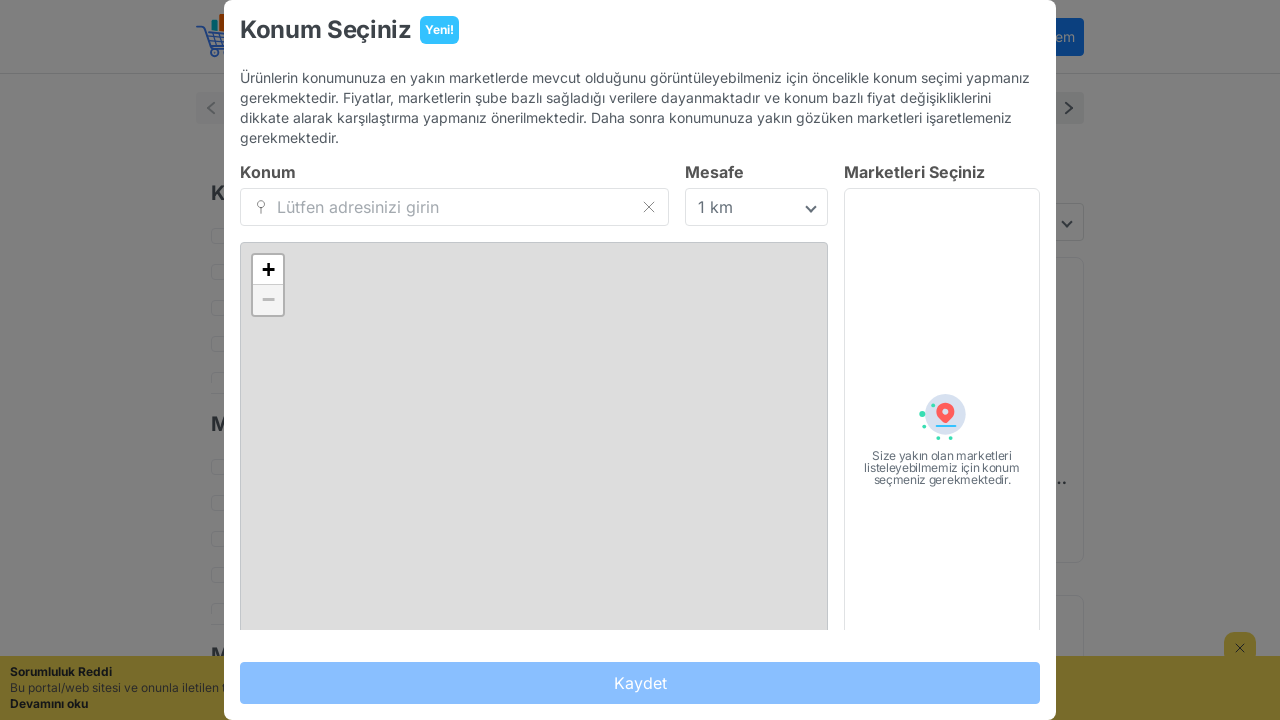

Extracted price text: 34,50₺
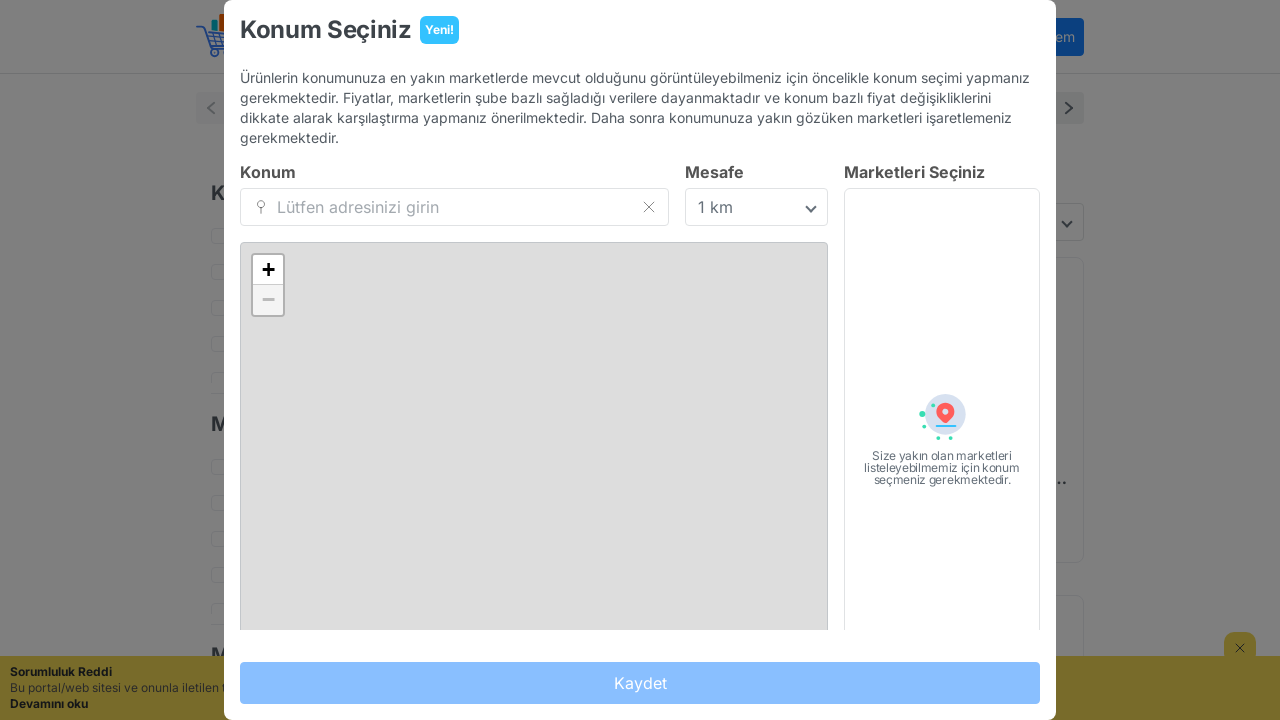

Verified price text is non-empty
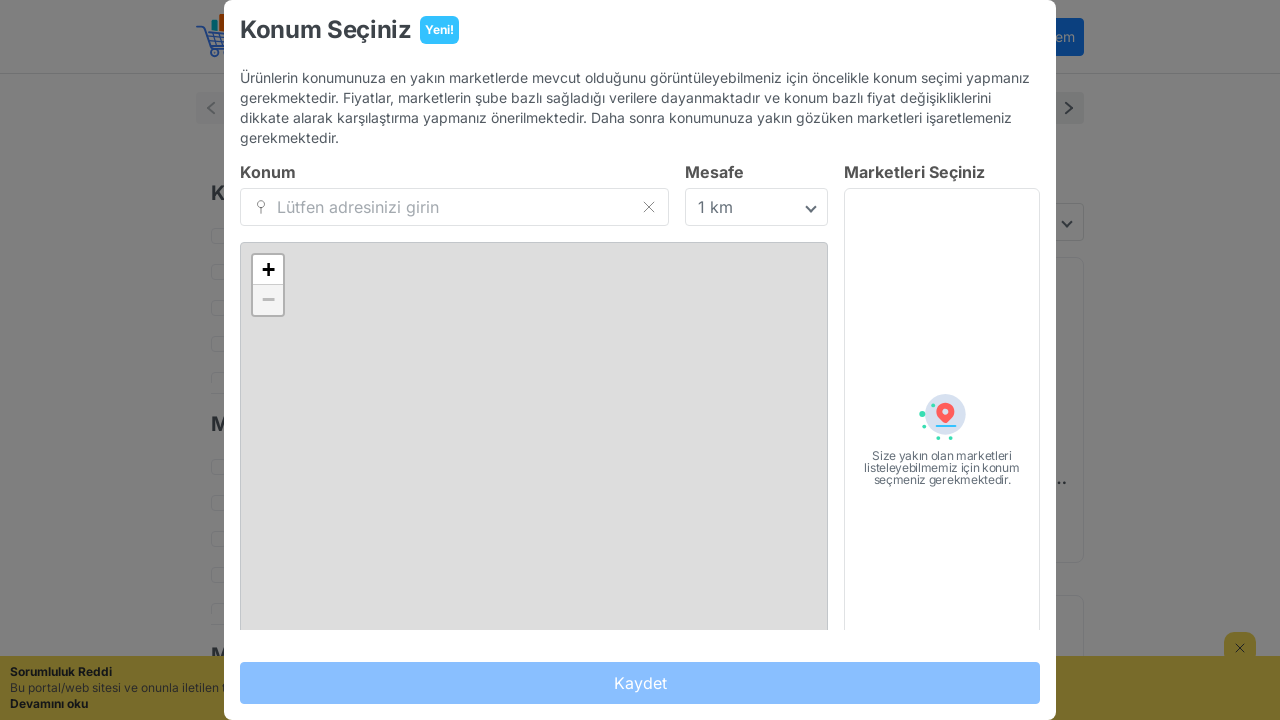

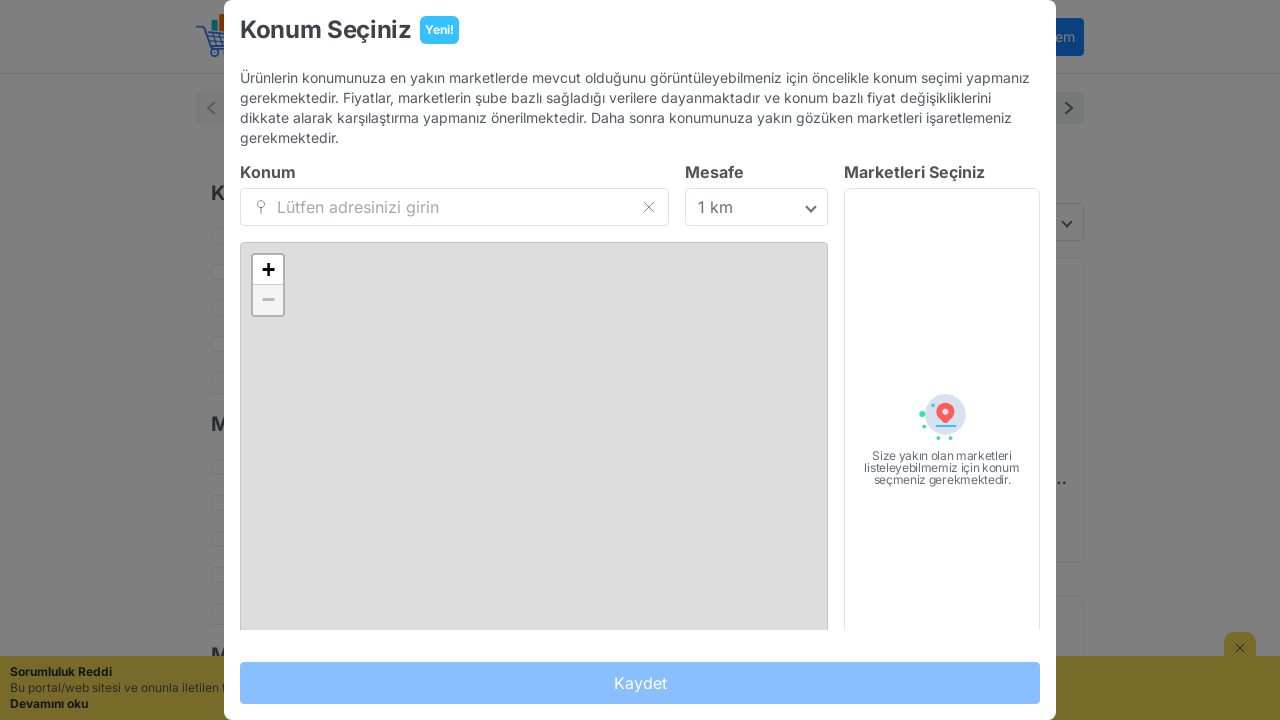